Tests table filtering functionality by collecting all items across paginated pages, applying a filter both programmatically and through the UI, and verifying the results match

Starting URL: https://rahulshettyacademy.com/seleniumPractise/#/offers

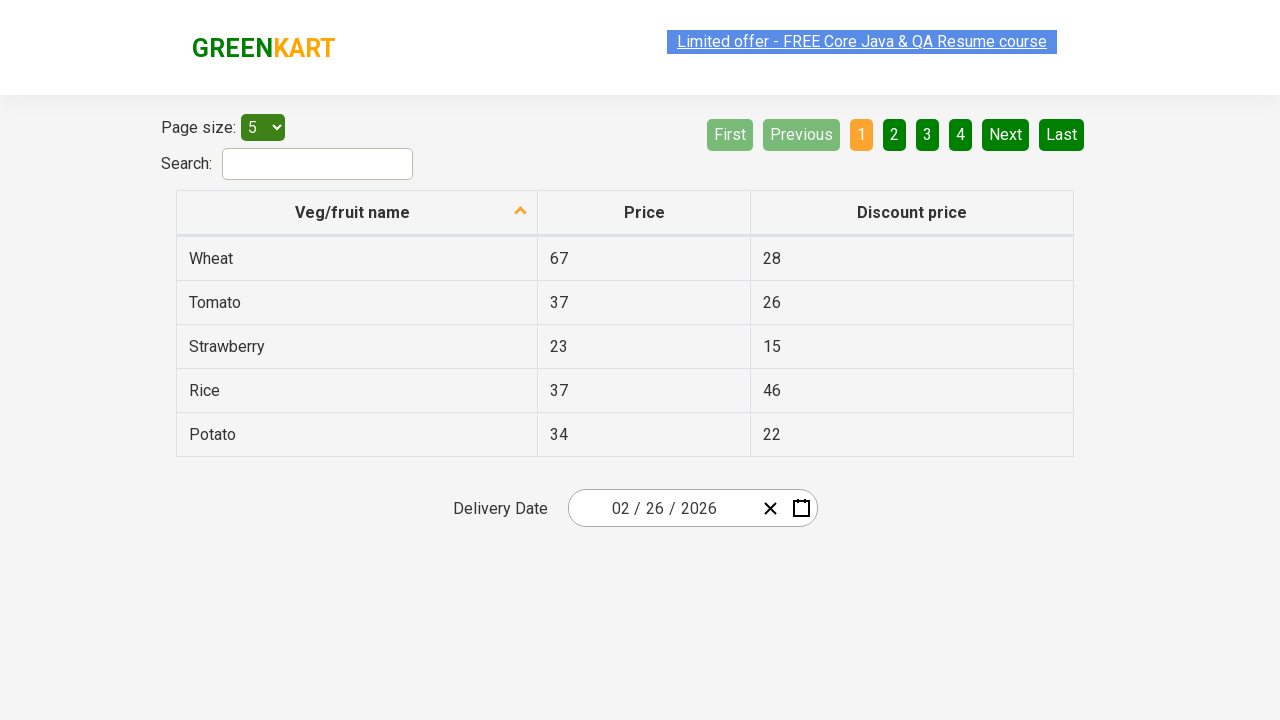

Retrieved aria-disabled attribute from Next button
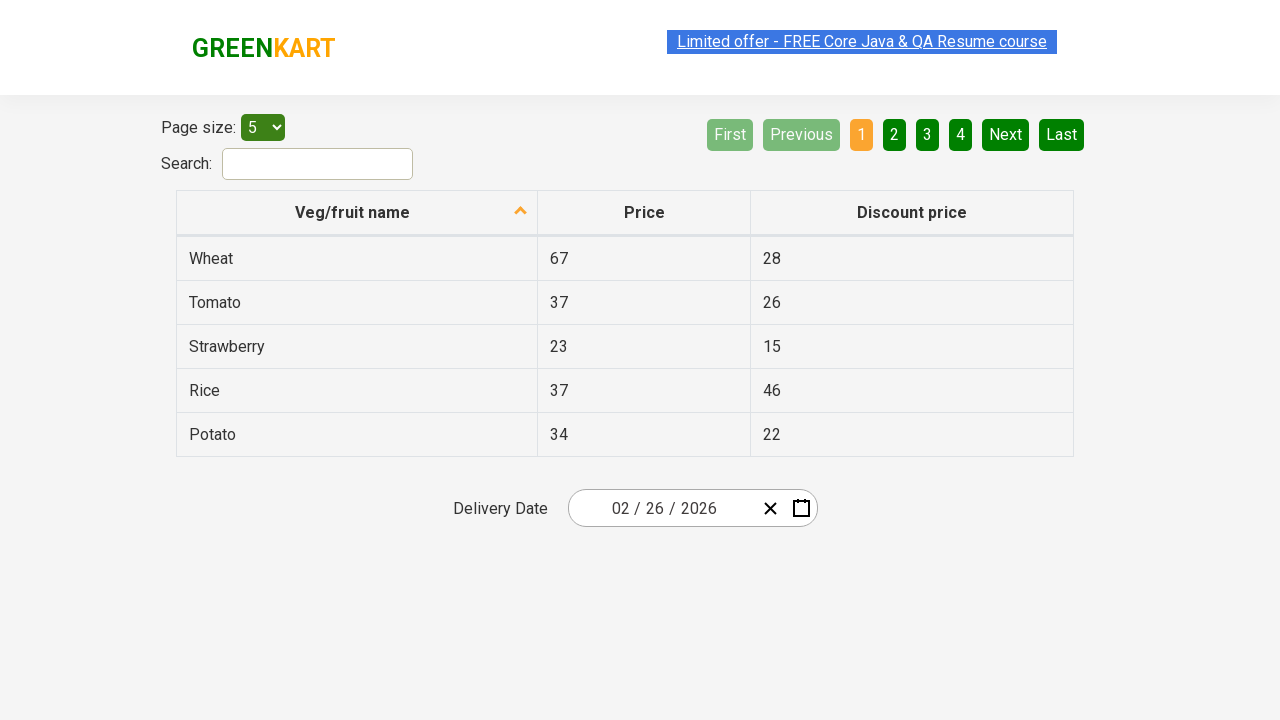

Retrieved all vegetables from current page table
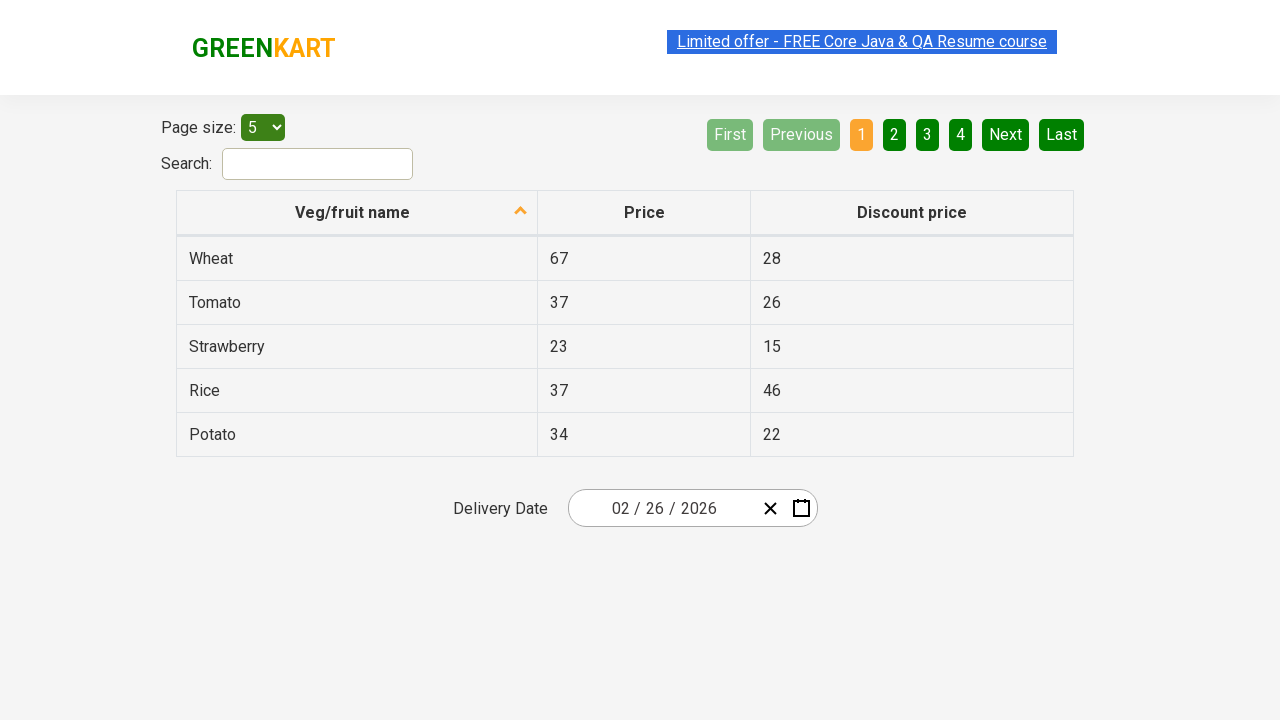

Collected 5 vegetables from current page into backend list
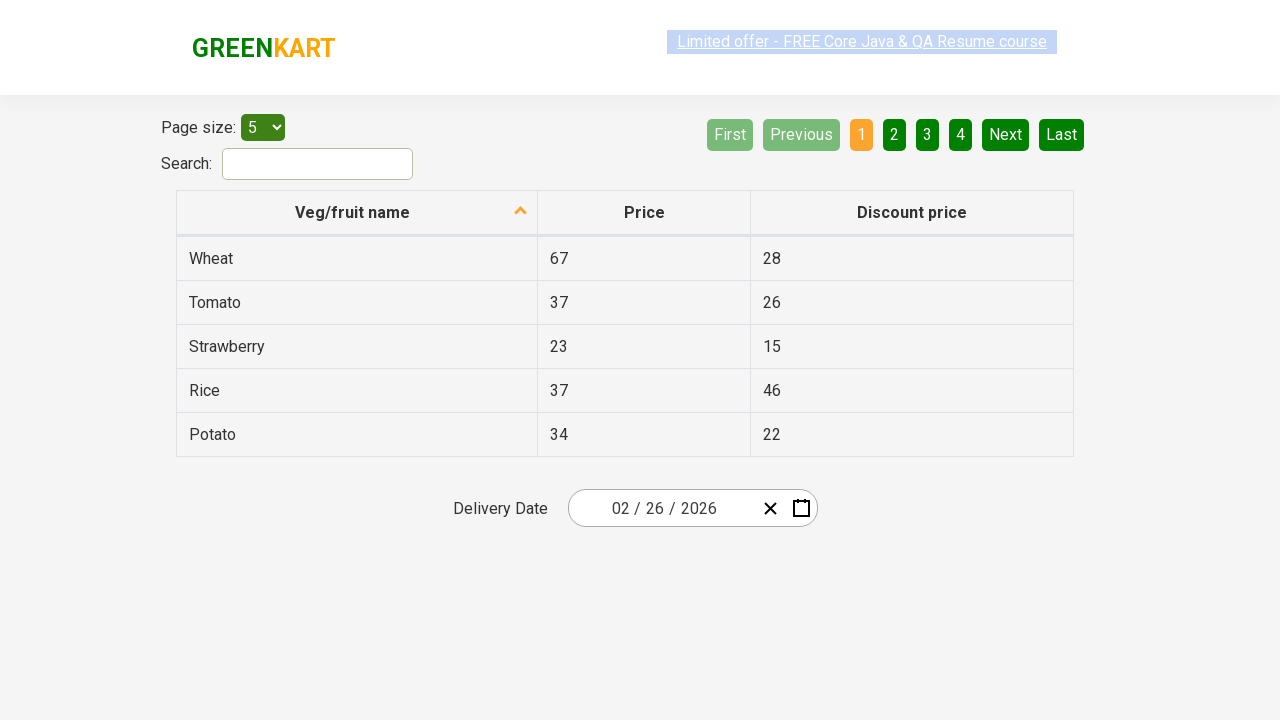

Clicked Next button to navigate to next page at (1006, 134) on [aria-label='Next']
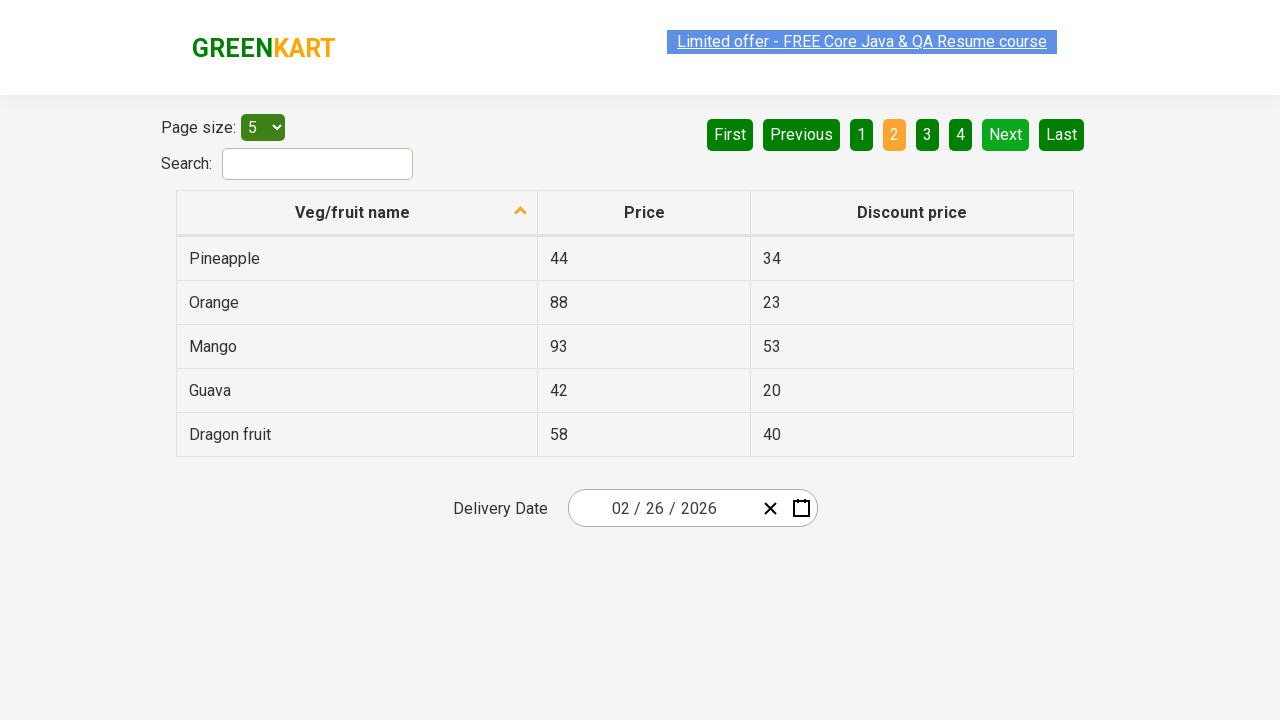

Retrieved aria-disabled attribute from Next button
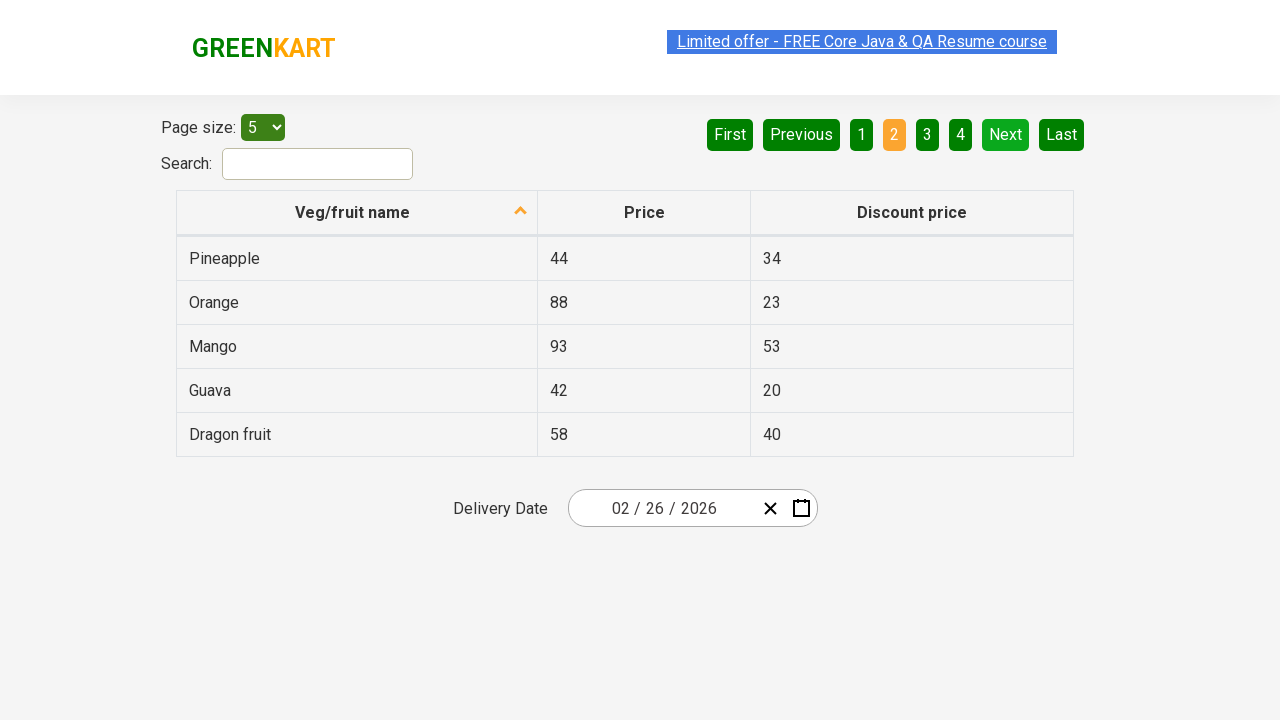

Retrieved all vegetables from current page table
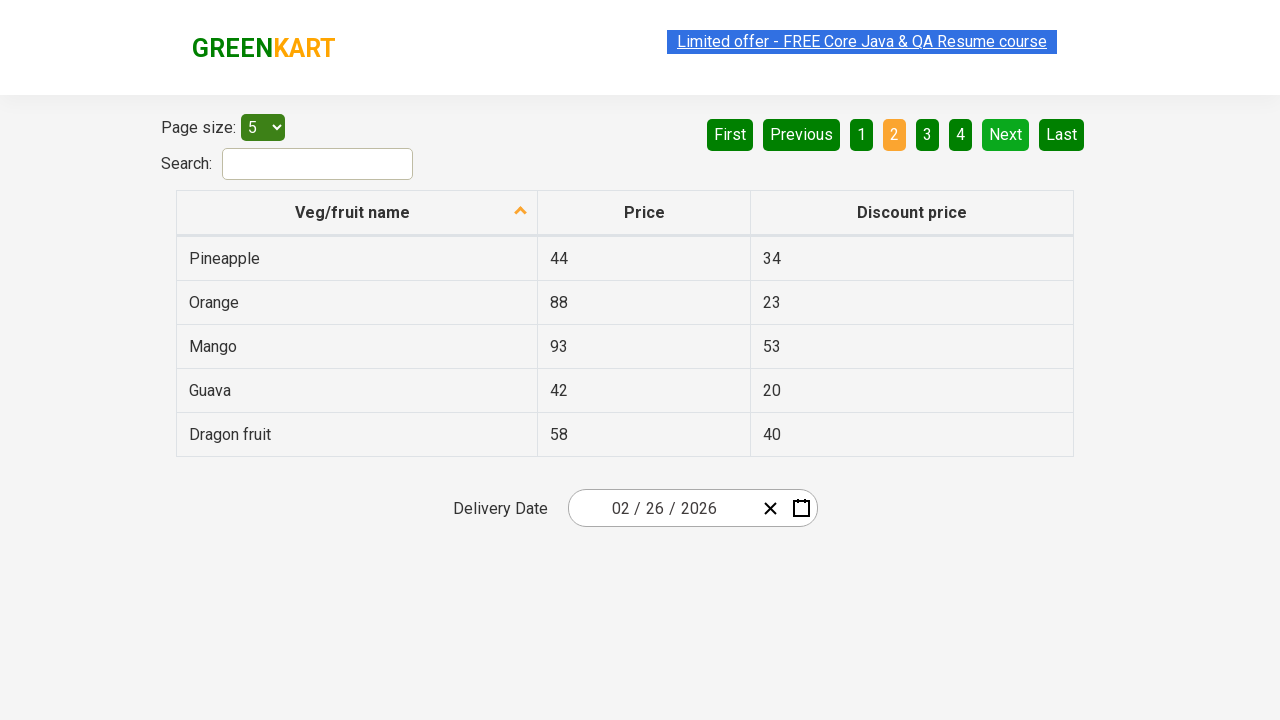

Collected 5 vegetables from current page into backend list
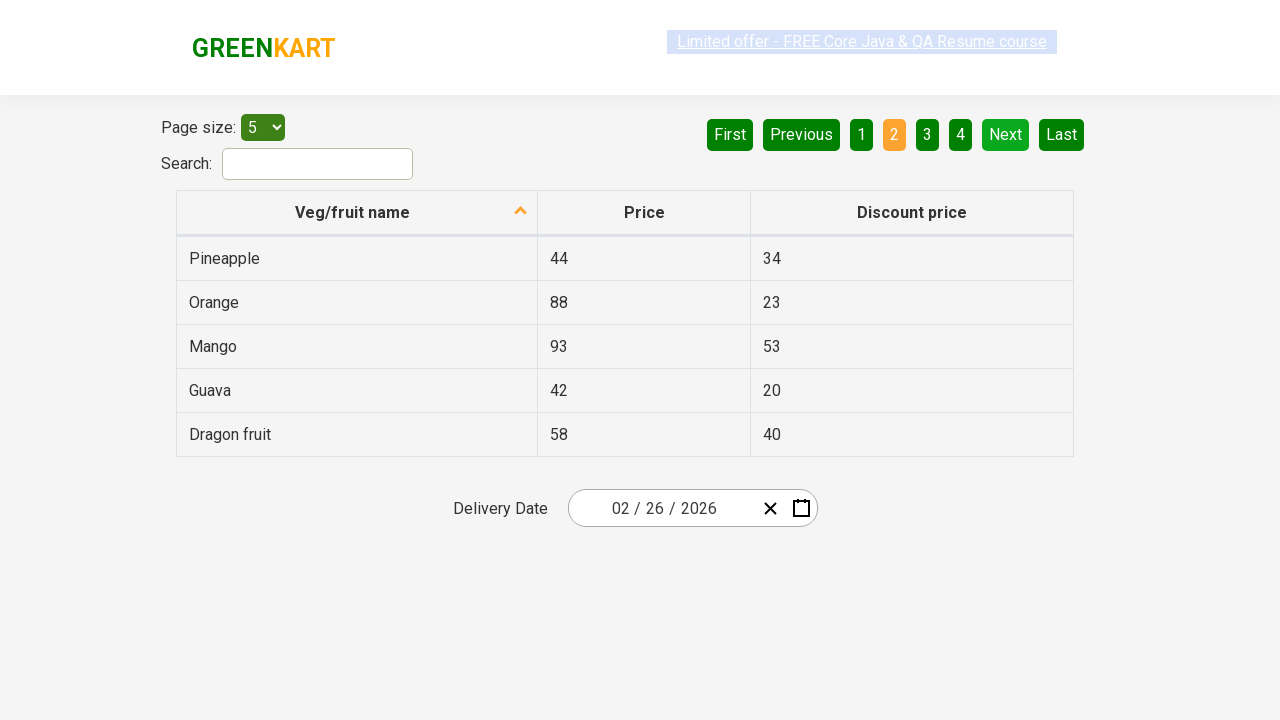

Clicked Next button to navigate to next page at (1006, 134) on [aria-label='Next']
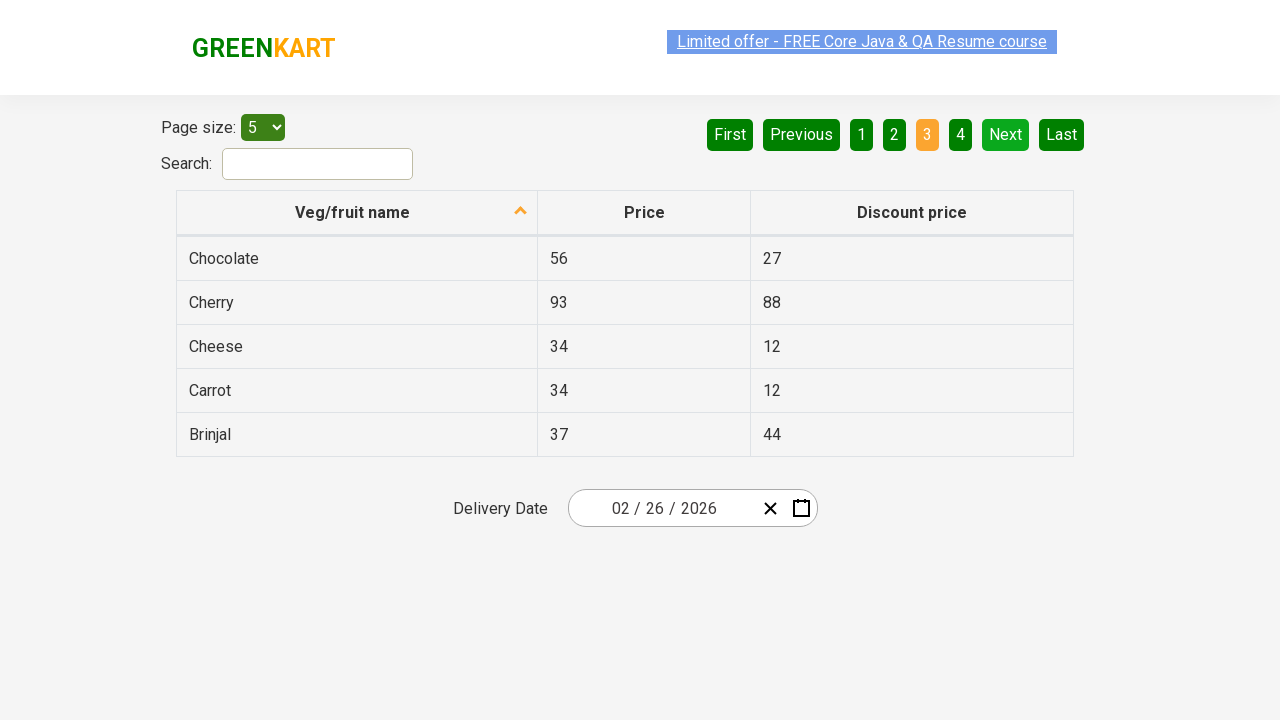

Retrieved aria-disabled attribute from Next button
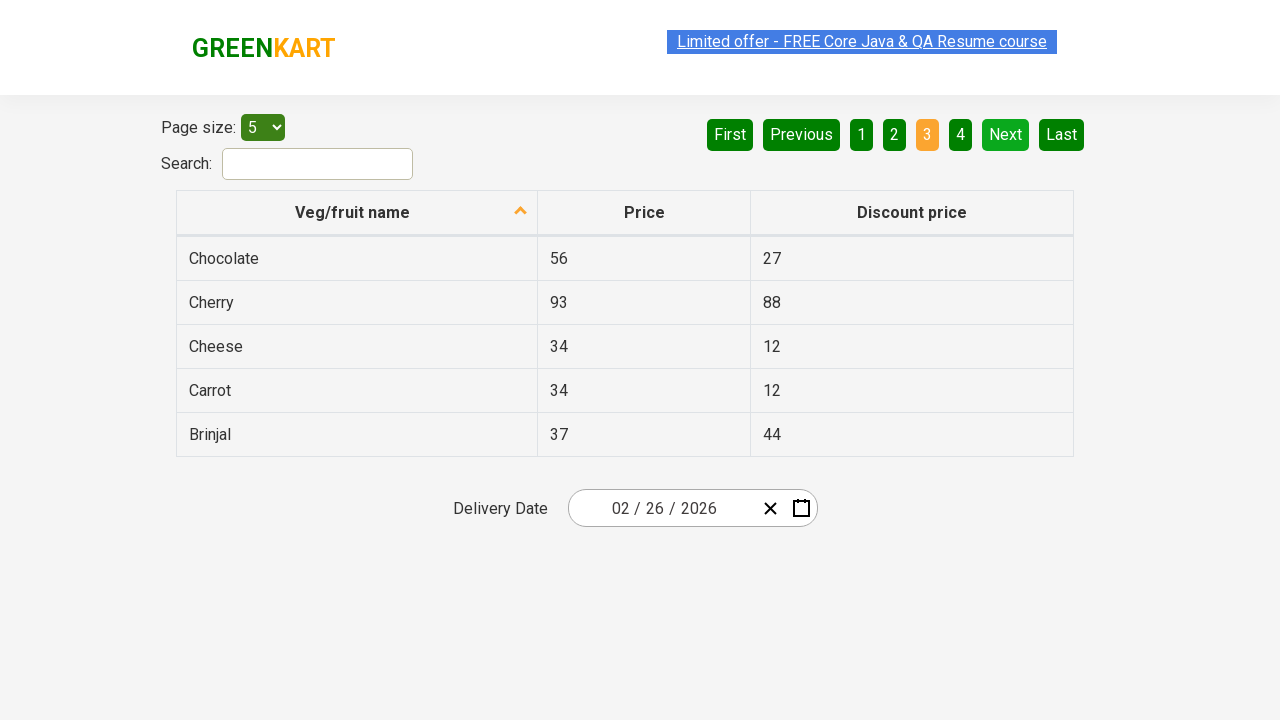

Retrieved all vegetables from current page table
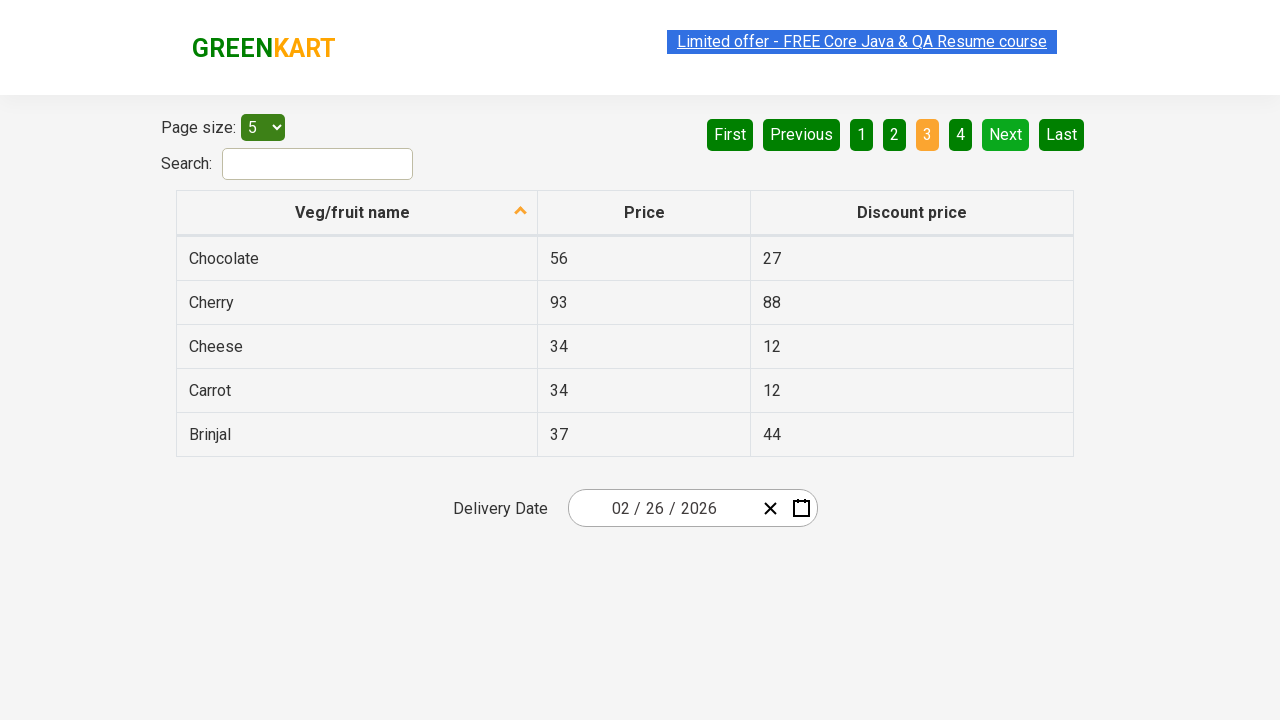

Collected 5 vegetables from current page into backend list
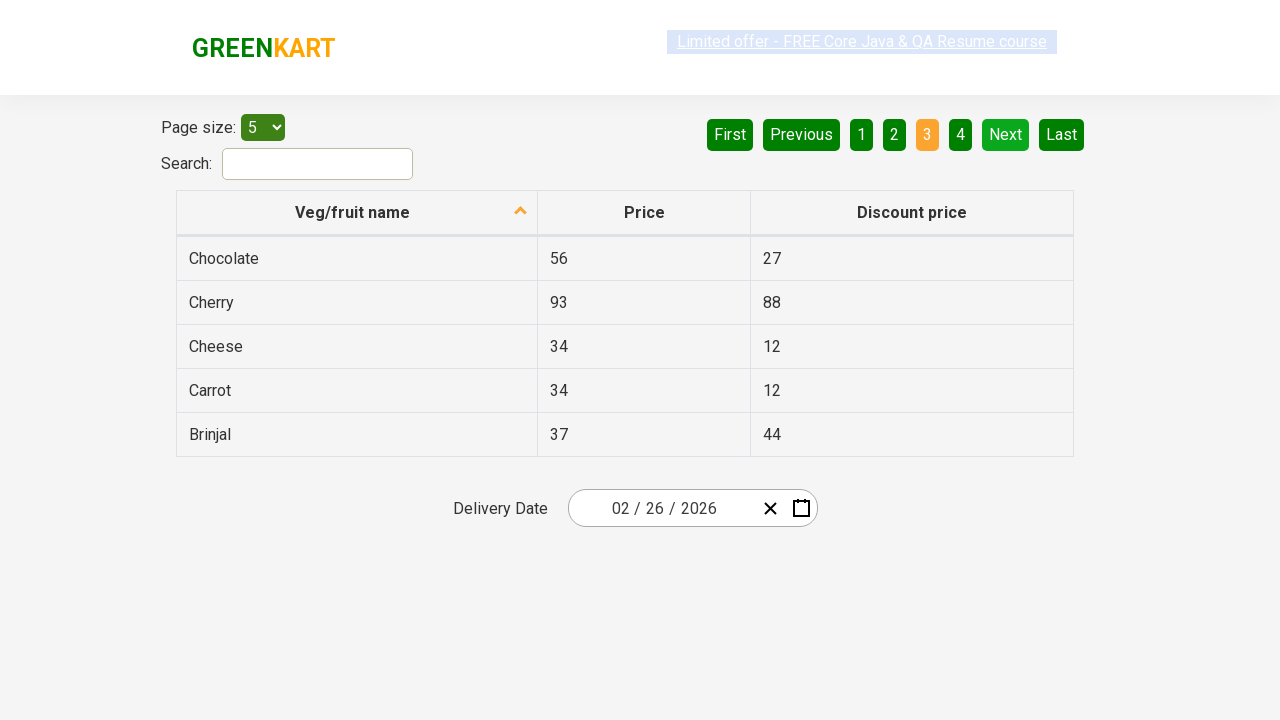

Clicked Next button to navigate to next page at (1006, 134) on [aria-label='Next']
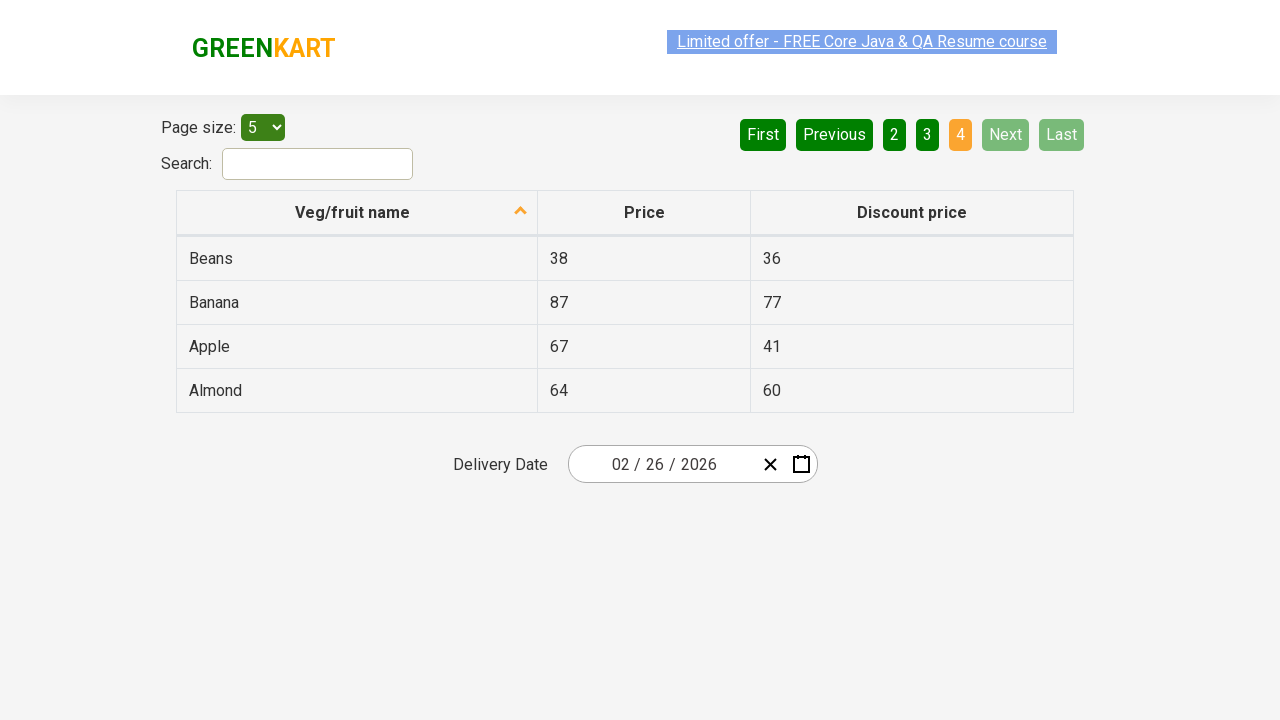

Retrieved aria-disabled attribute from Next button
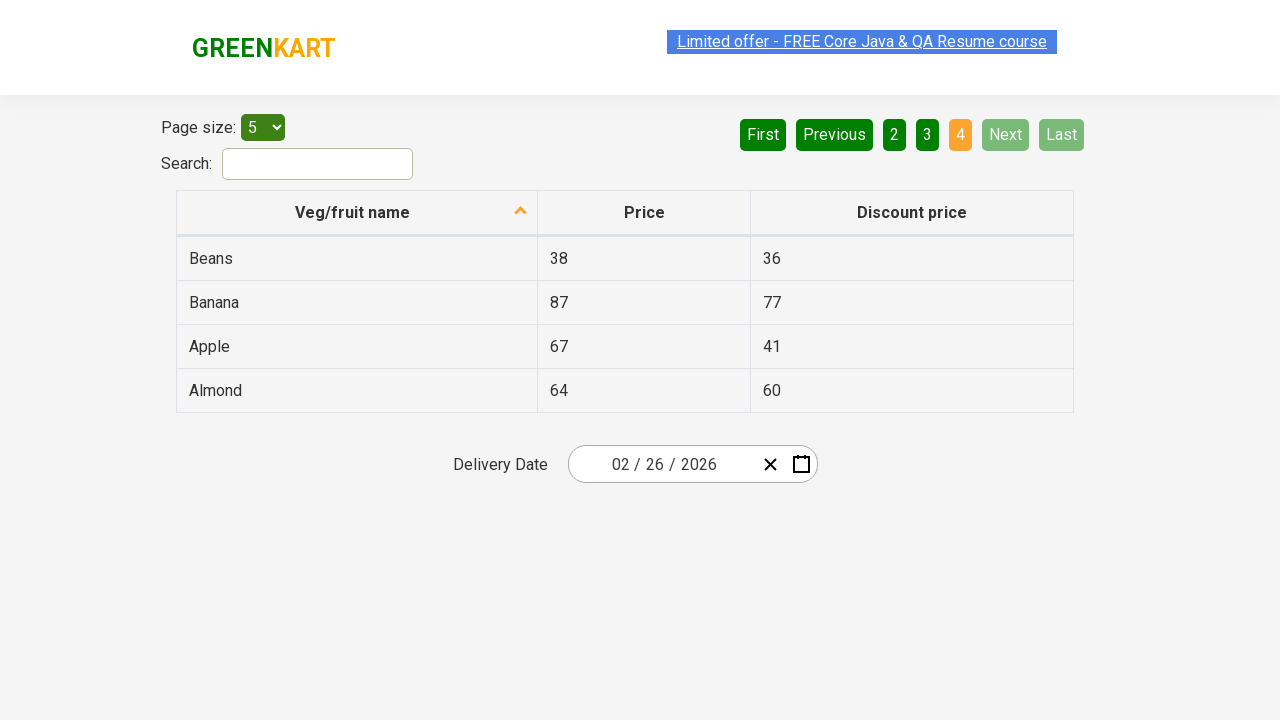

Retrieved all vegetables from current page table
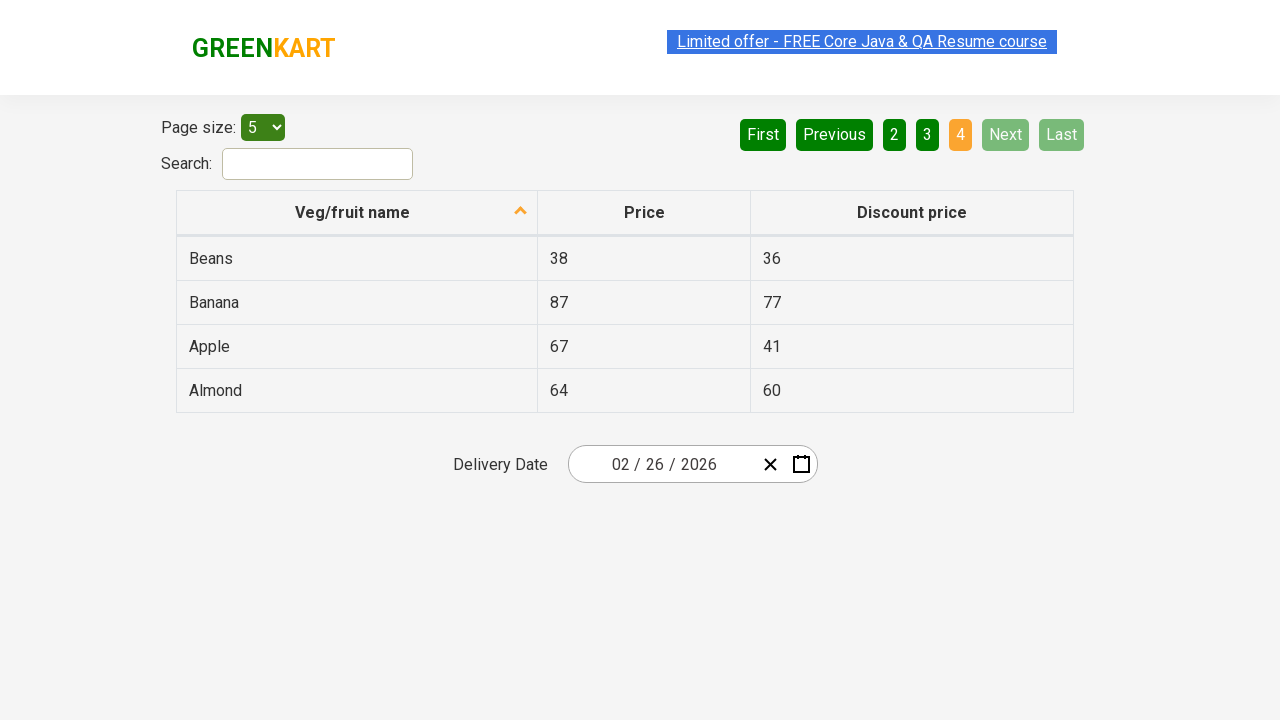

Collected 4 vegetables from current page into backend list
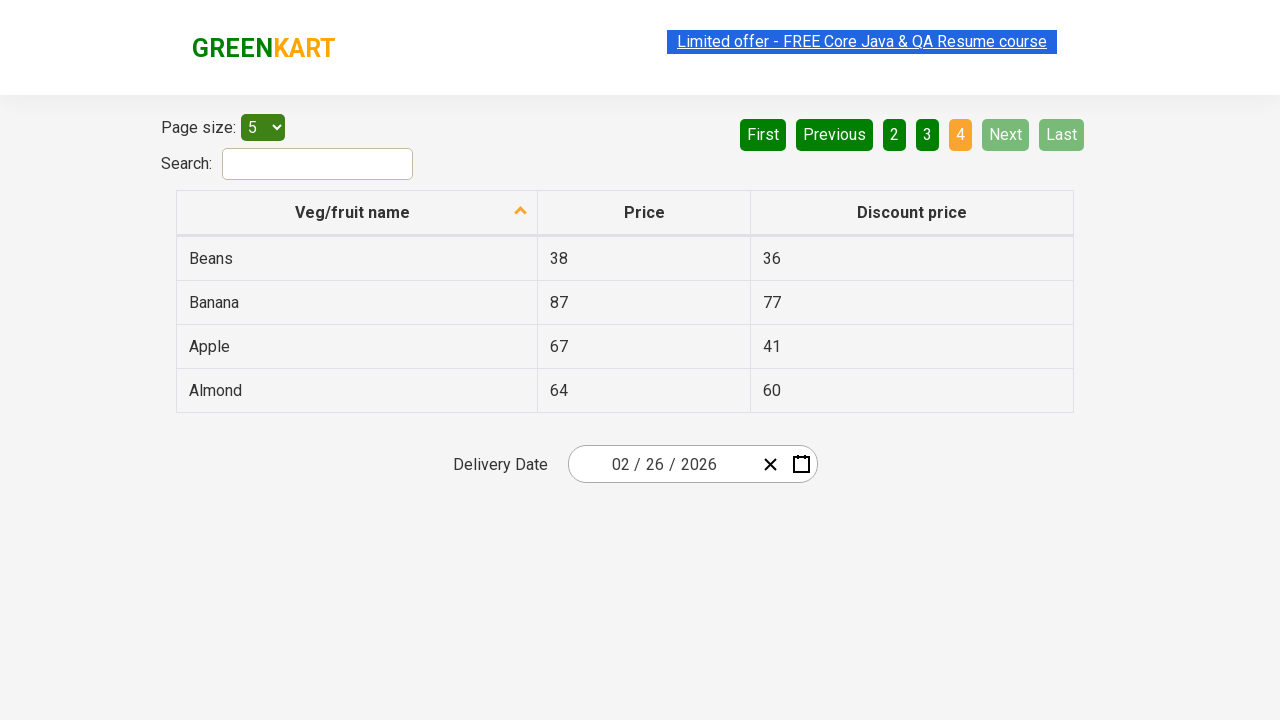

Filtered backend list programmatically by 'ppl', found 2 matching items
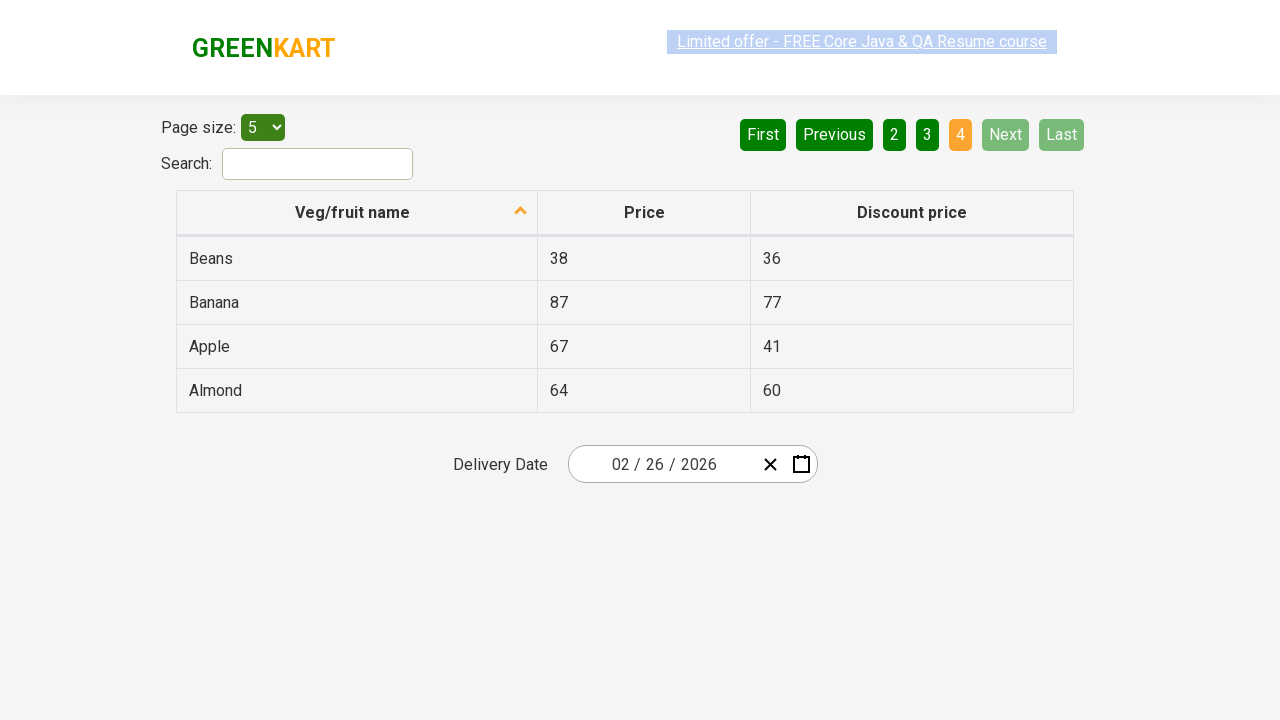

Filled search field with filter term 'ppl' on #search-field
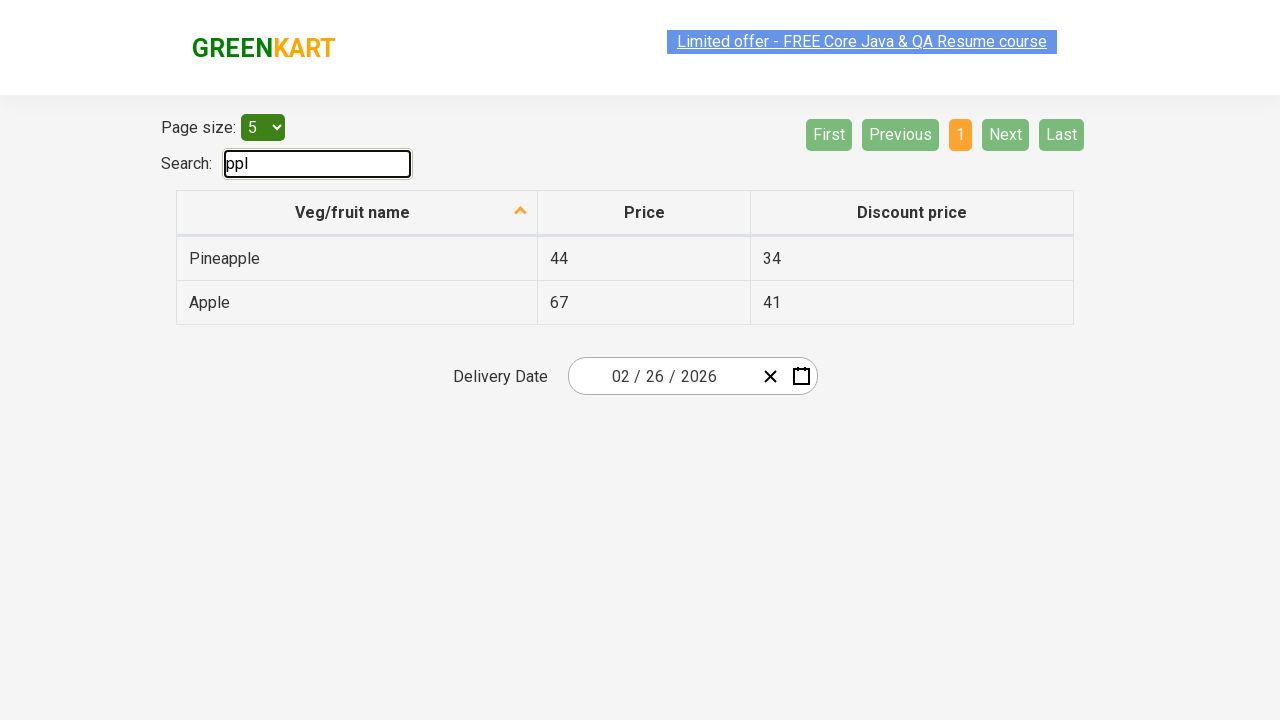

Retrieved aria-disabled attribute from Next button during UI filtering
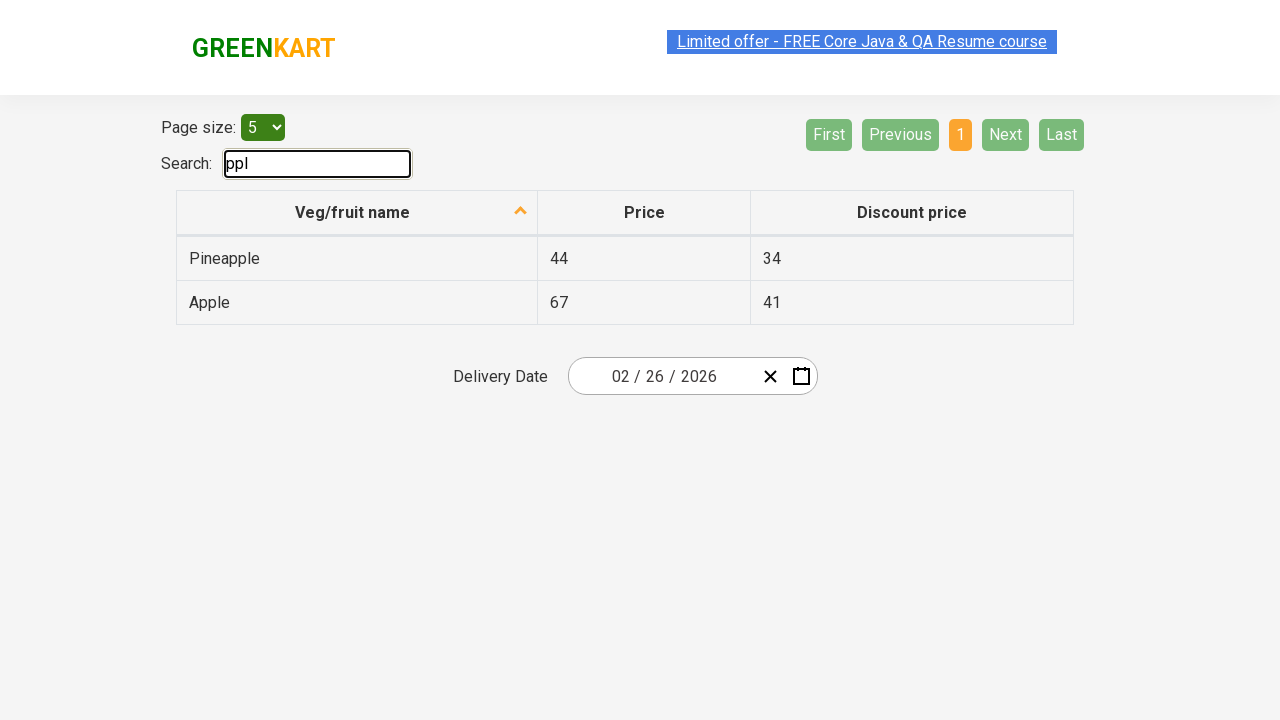

Retrieved all filtered vegetables from current page table
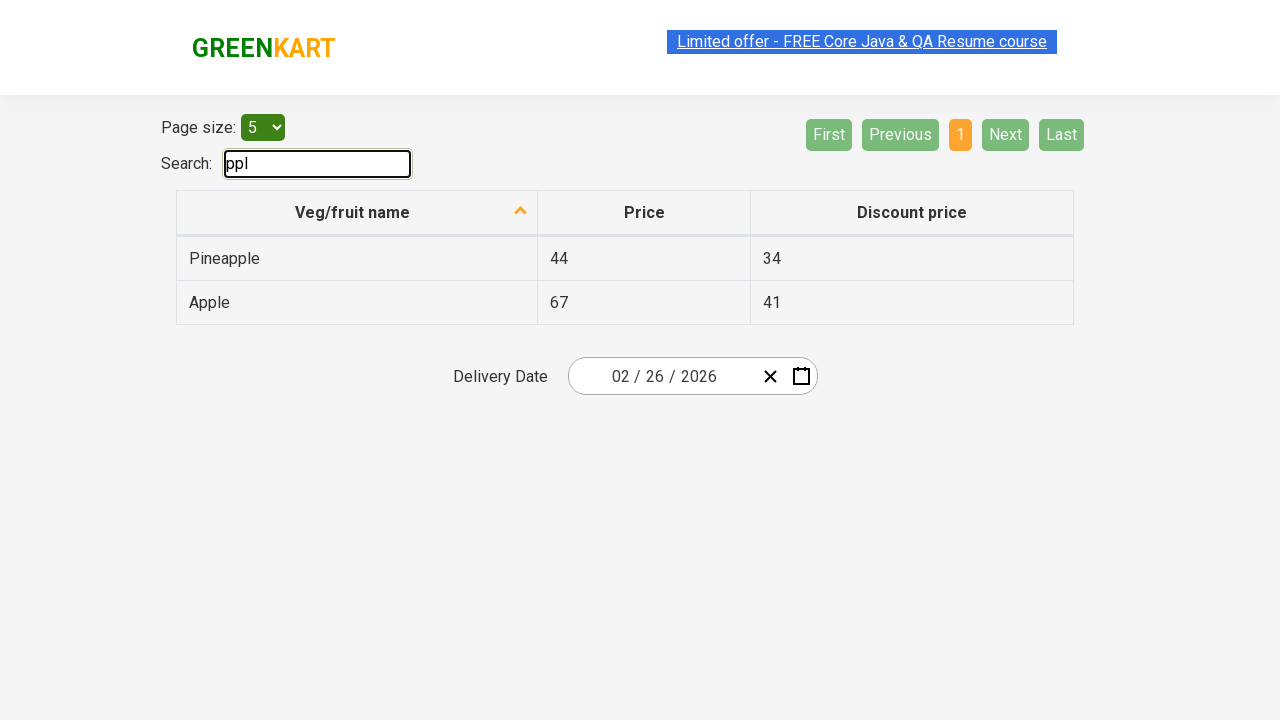

Collected 2 filtered vegetables from current page into UI list
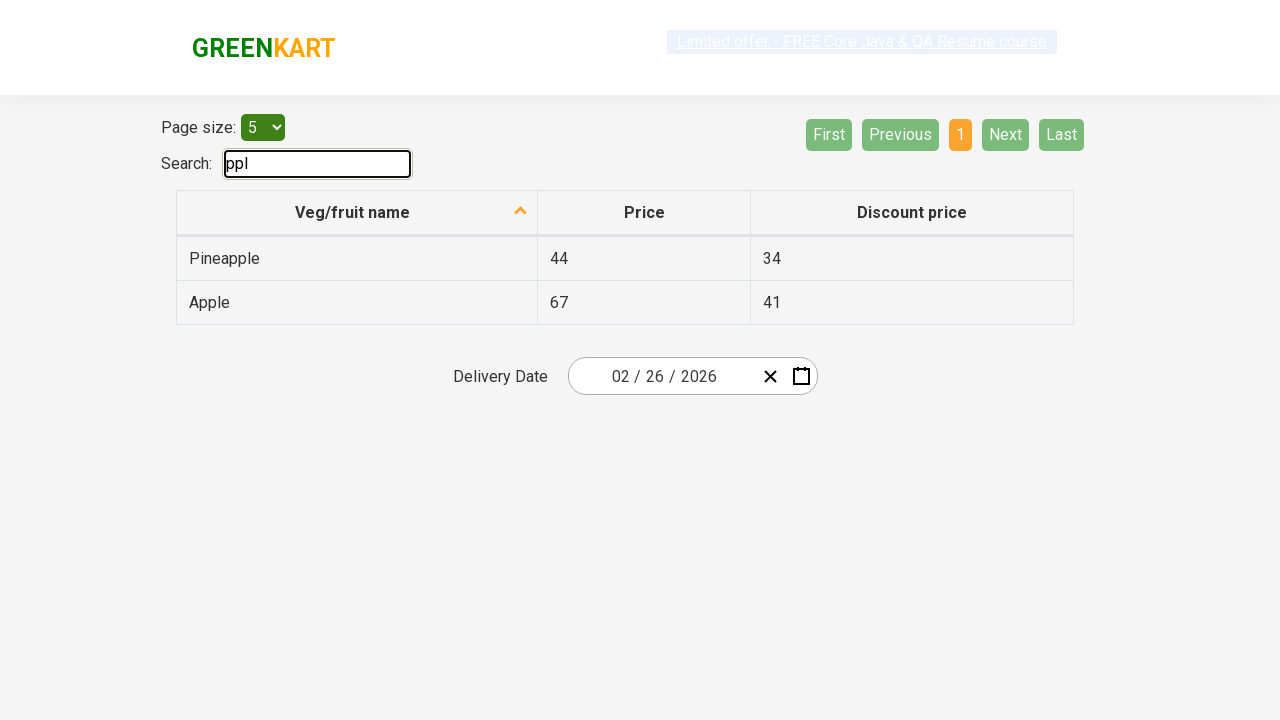

Assertion passed: Backend filtered list (2 items) matches UI filtered list (2 items)
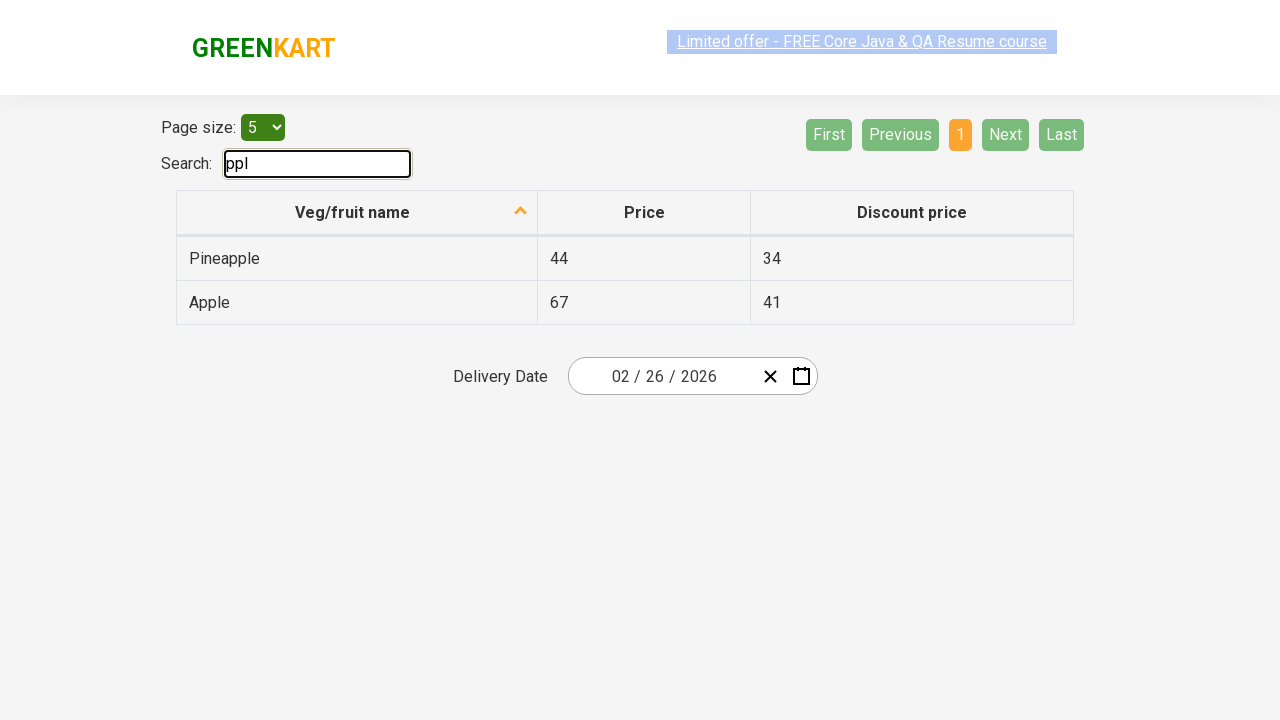

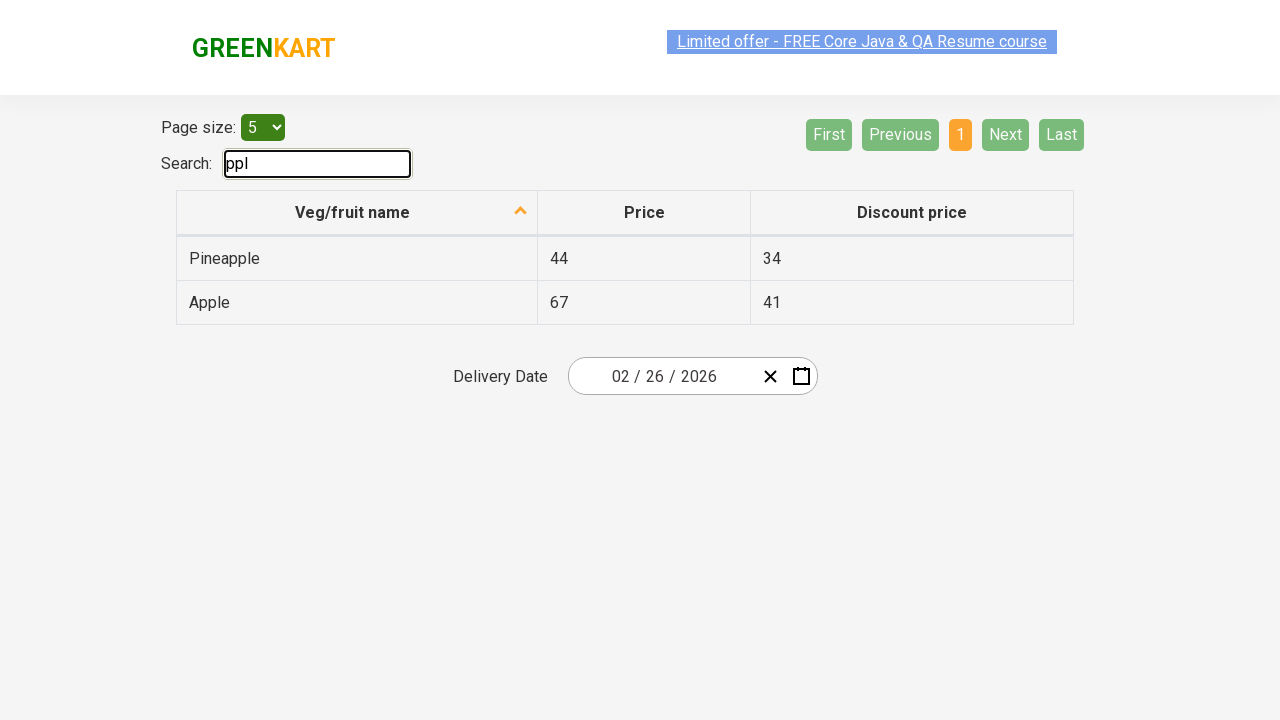